Tests multiple window handling by clicking on TimeTable/Track menu, opening a new window, switching between windows, and returning to the home page

Starting URL: https://www.apsrtconline.in/

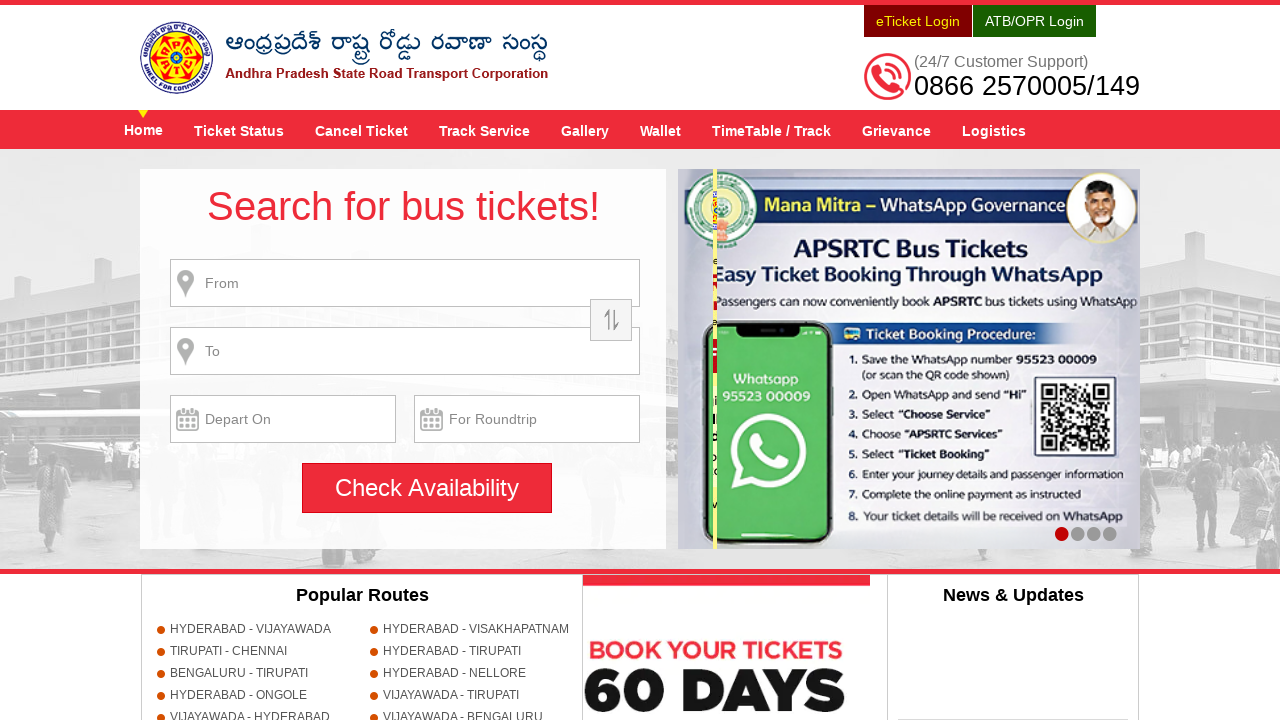

Clicked on TimeTable / Track menu at (772, 130) on xpath=//a[@title='TimeTable / Track']
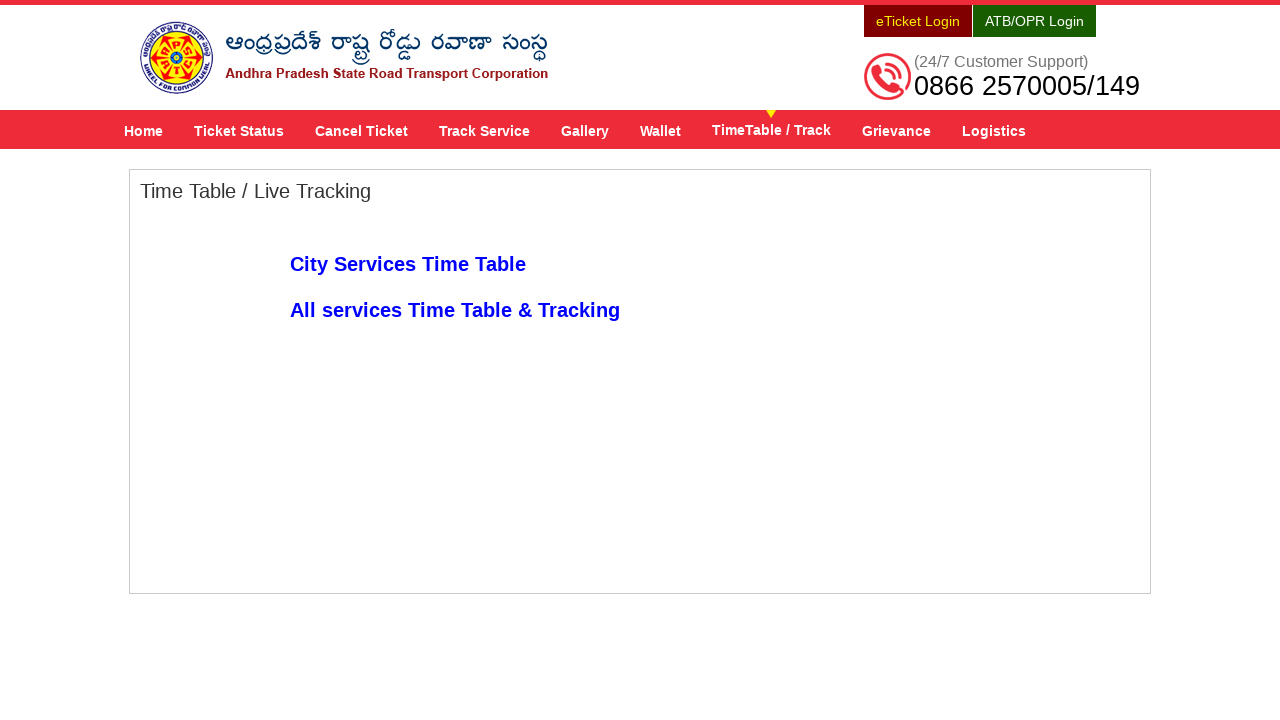

Clicked on All services Time Table & Tracking link to open new window at (455, 310) on xpath=//a[text()='All services Time Table & Tracking']
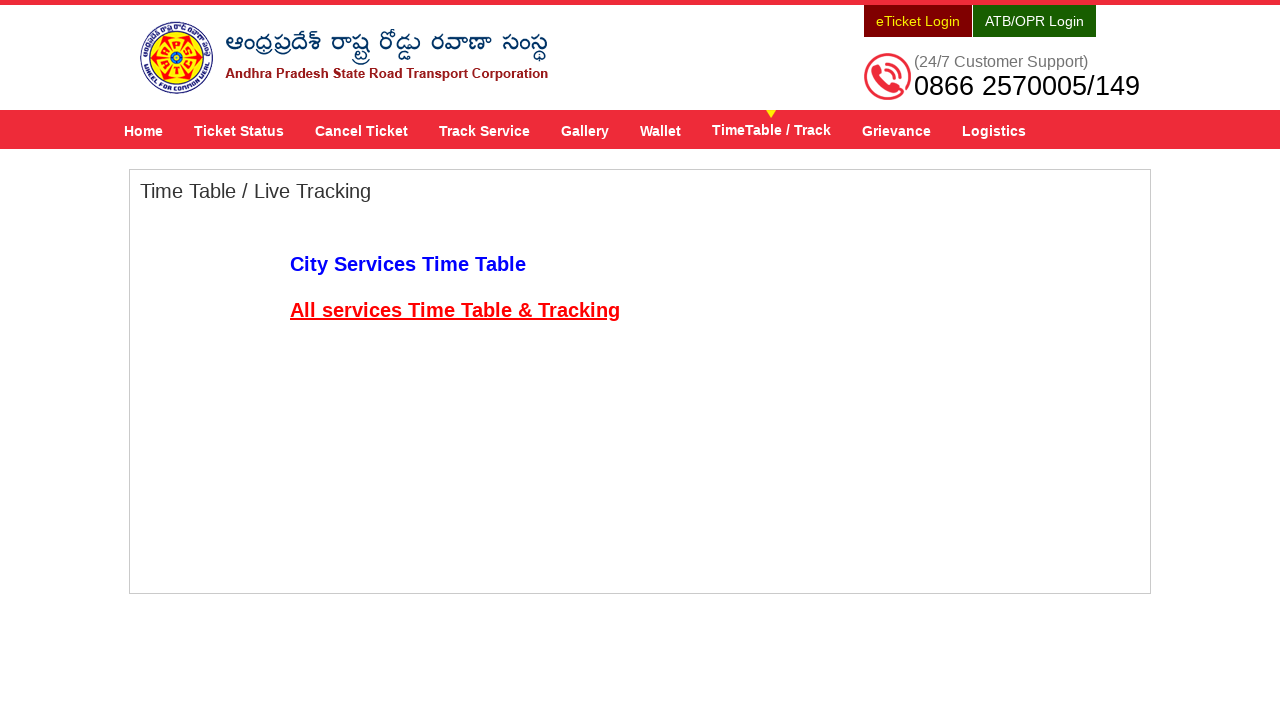

New window loaded with title: APSRTC LIVE TRACK
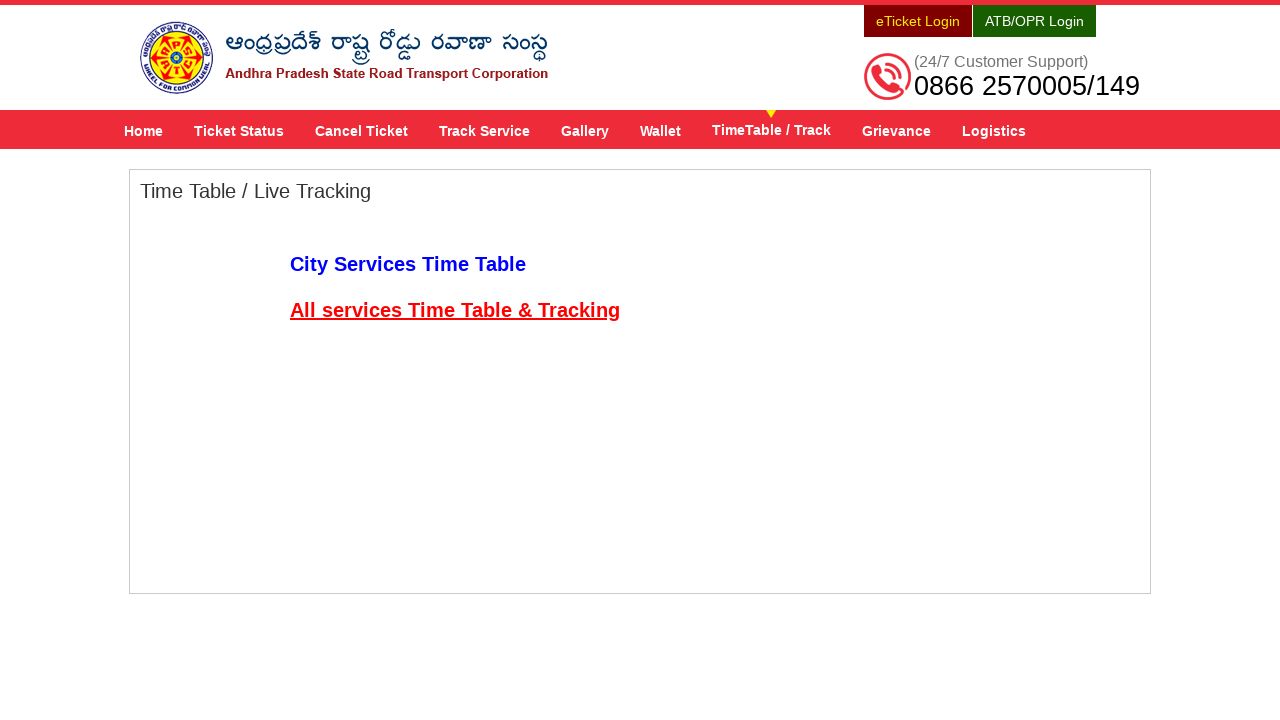

Closed the new window
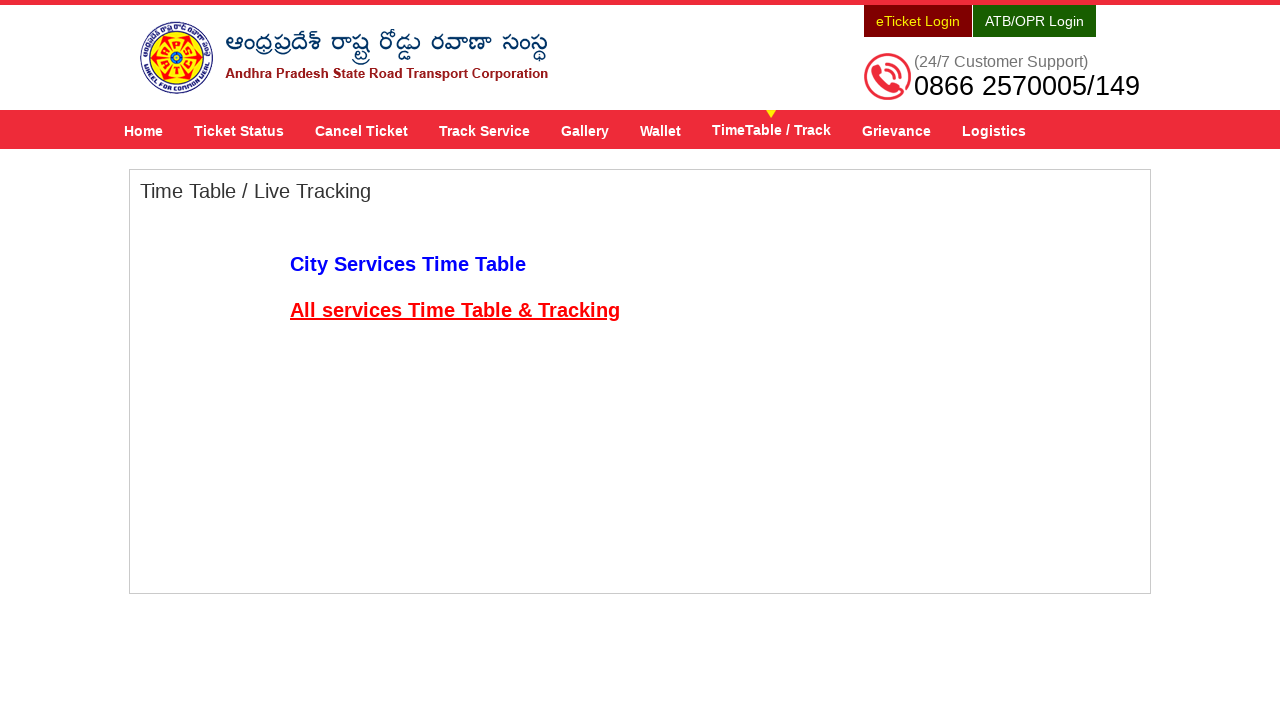

Clicked on Home link to return to home page at (144, 130) on xpath=//a[@title='Home']
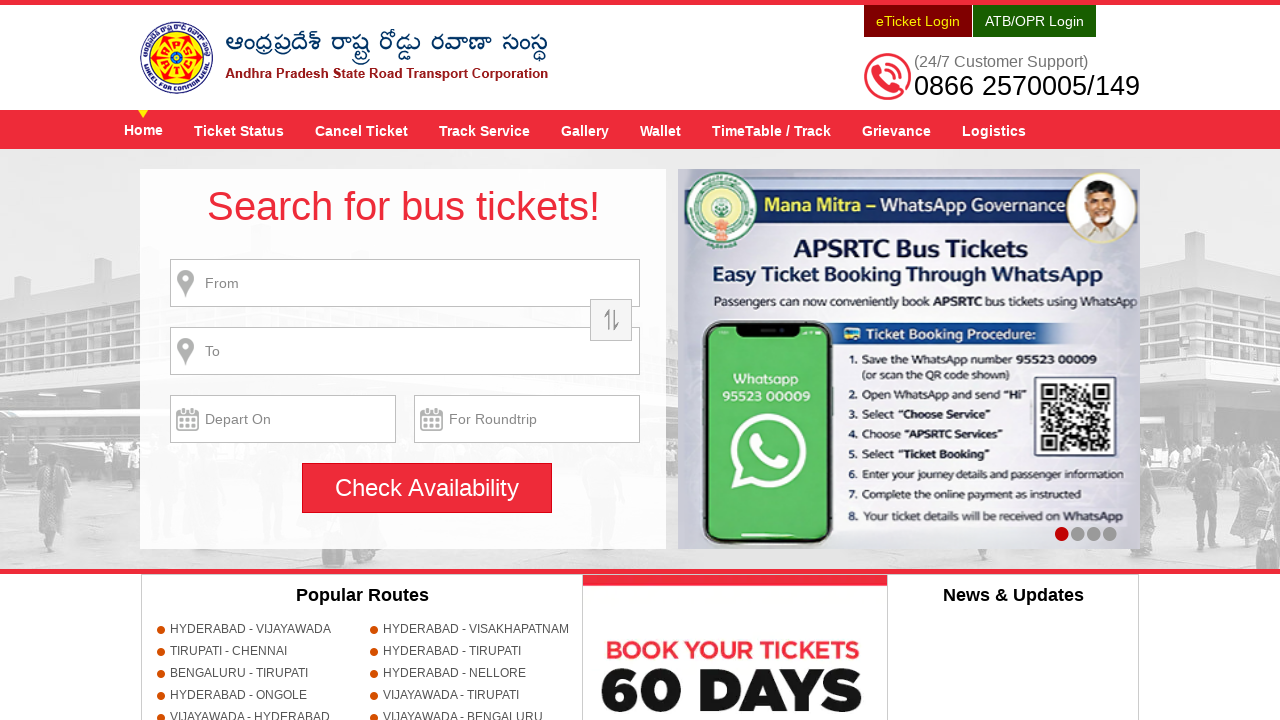

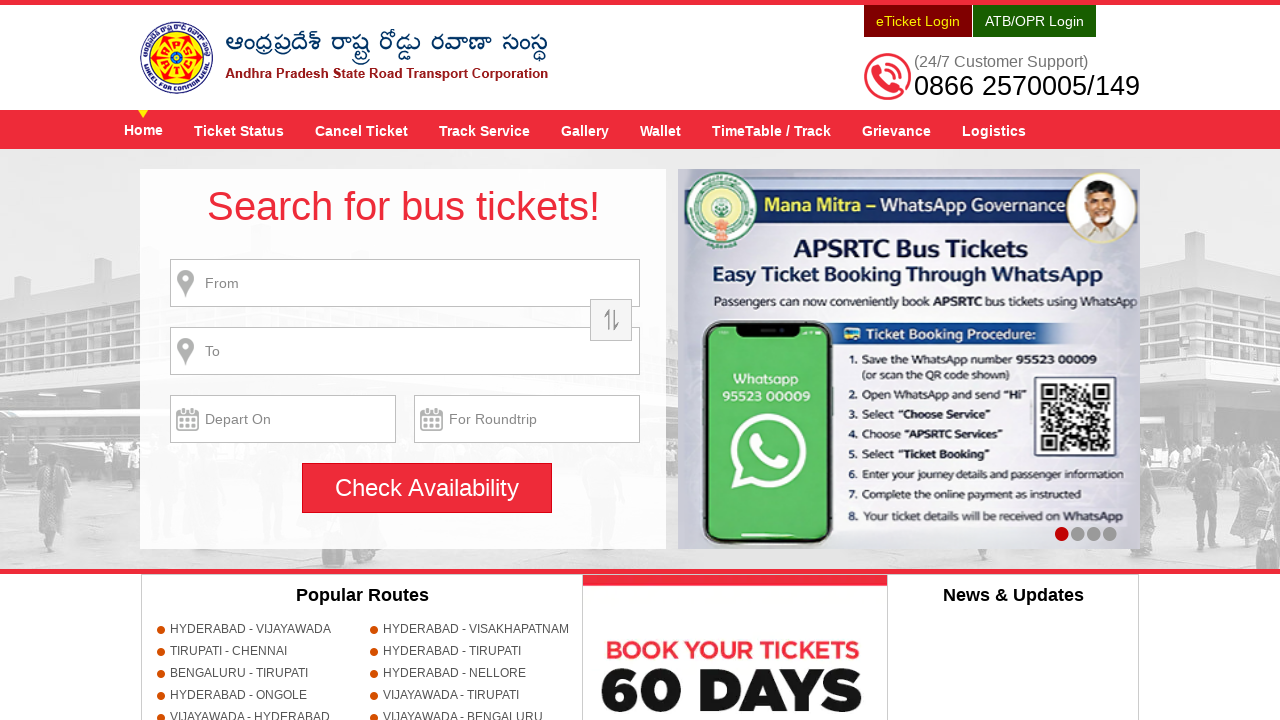